Tests a sample form by filling in name fields, selecting a radio button, choosing a dropdown option, checking checkboxes, and submitting the form.

Starting URL: https://trytestingthis.netlify.app/

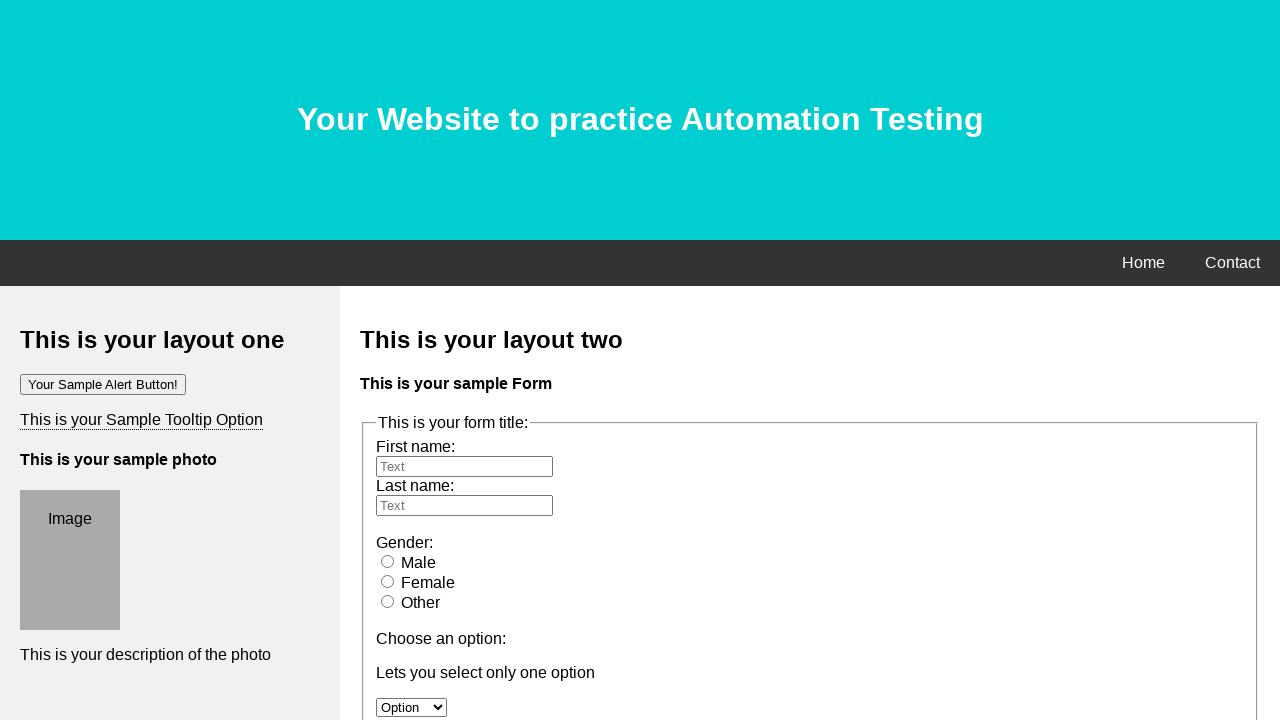

Navigated to form page
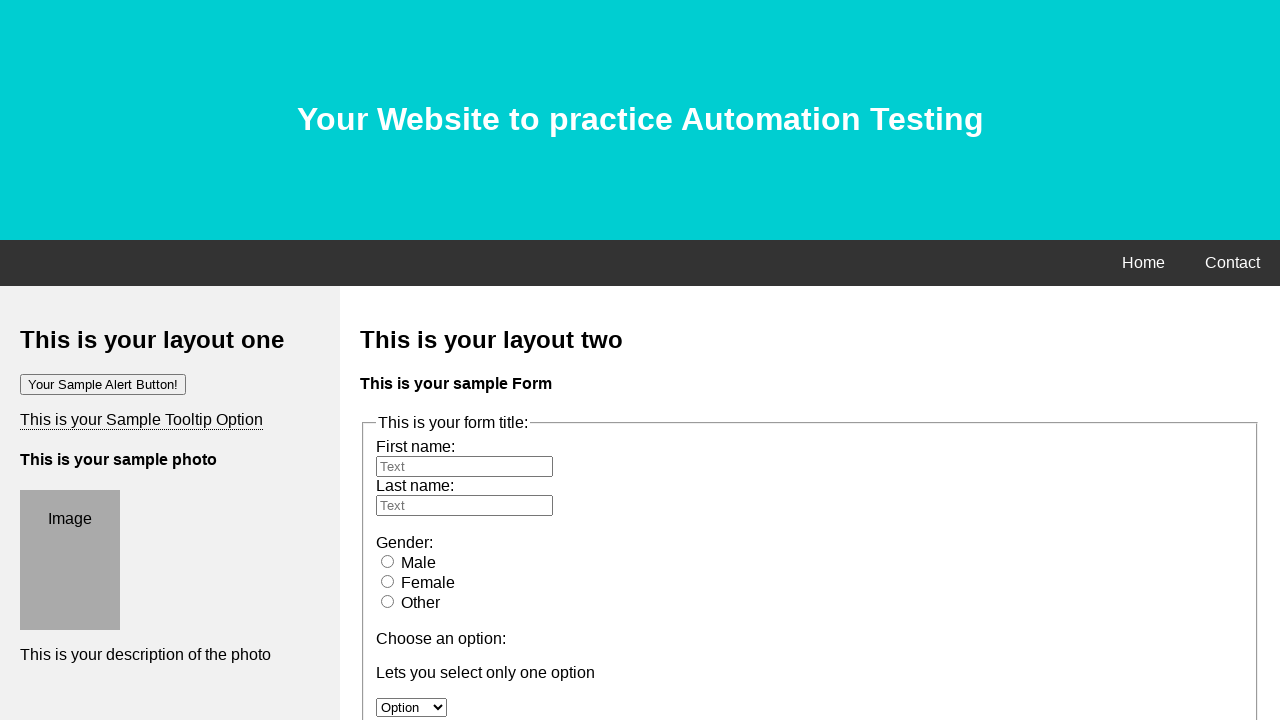

Filled first name field with 'Sayma Akter' on #fname
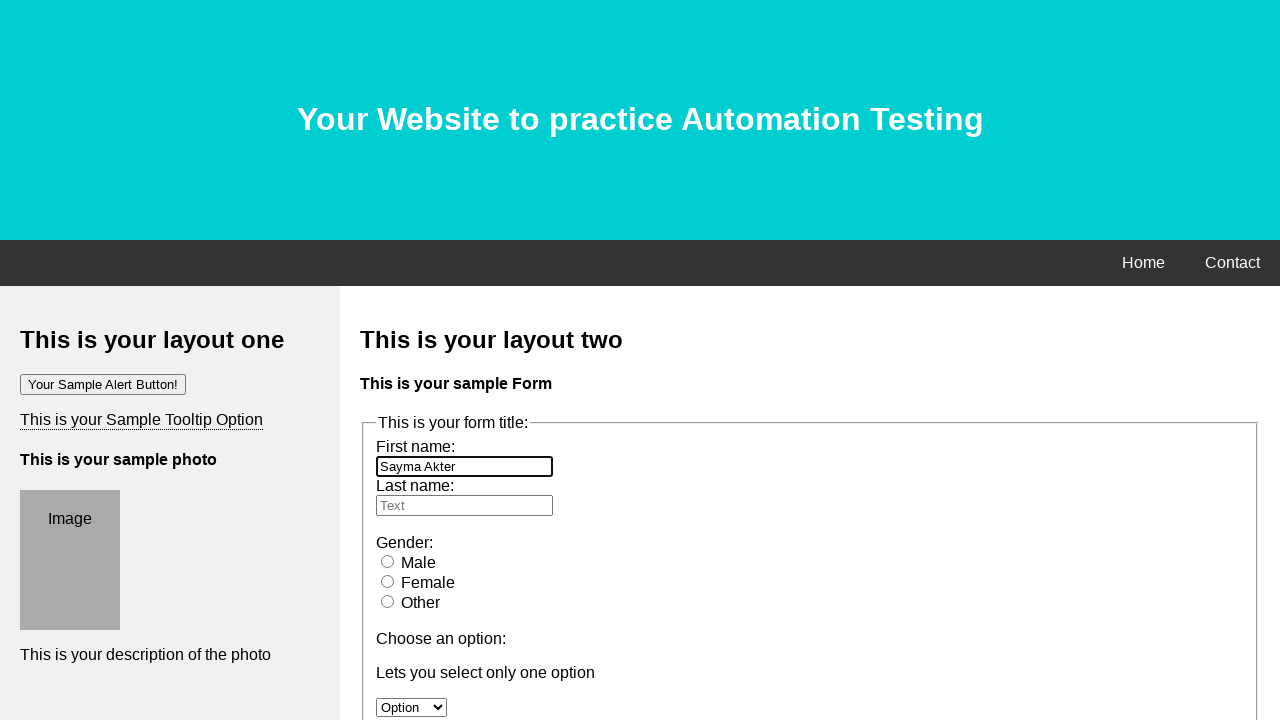

Filled last name field with 'Tihany' on #lname
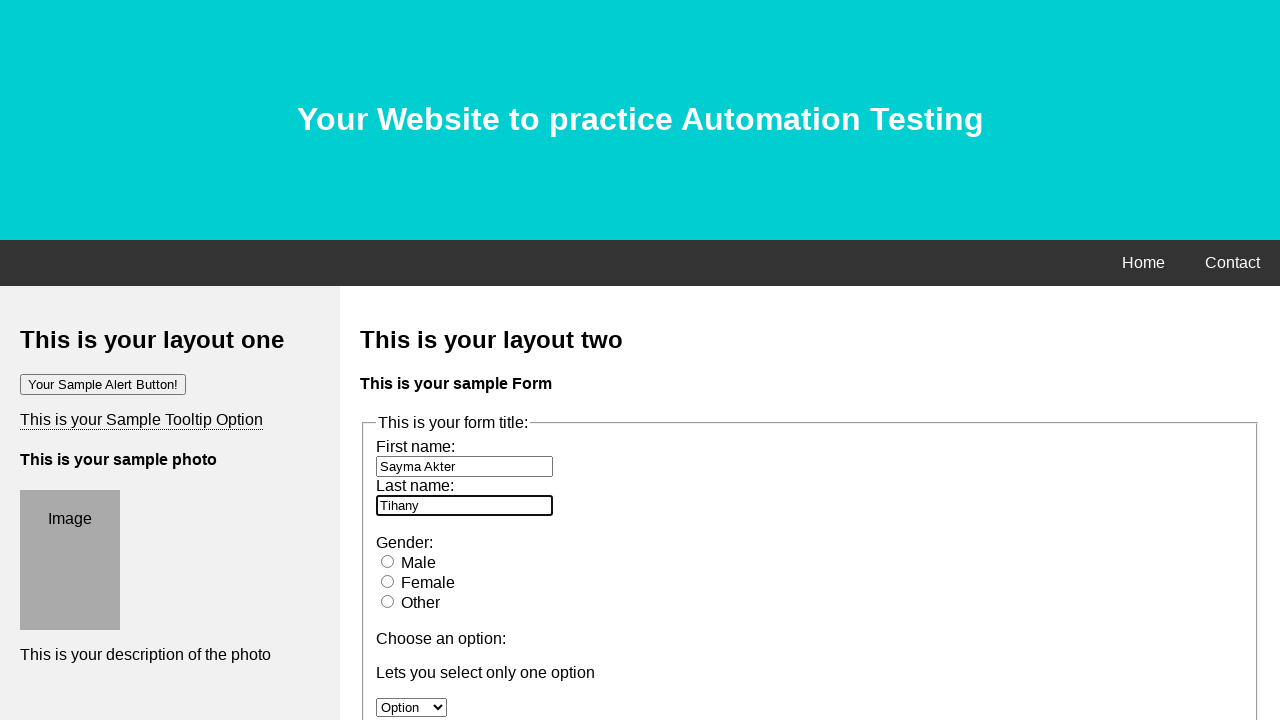

Selected female radio button at (388, 581) on #female
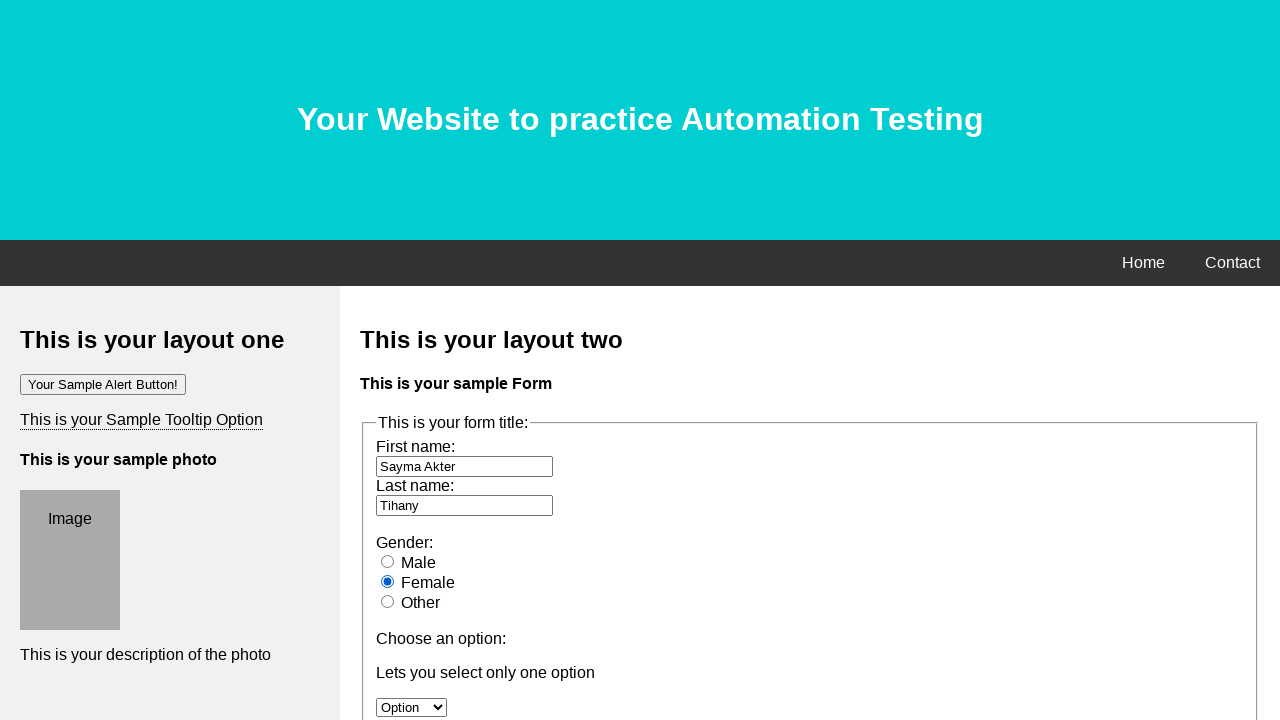

Selected 'Option 3' from dropdown menu on #option
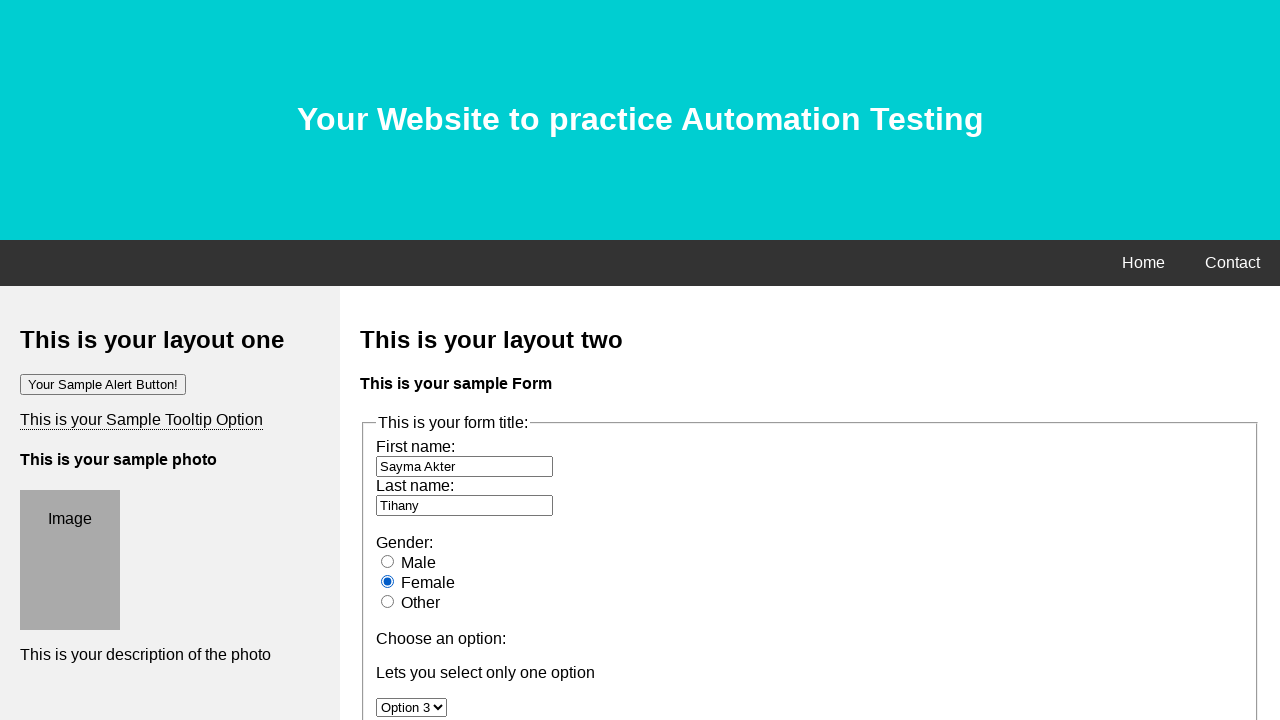

Checked first checkbox (option1) at (386, 360) on input[name='option1']
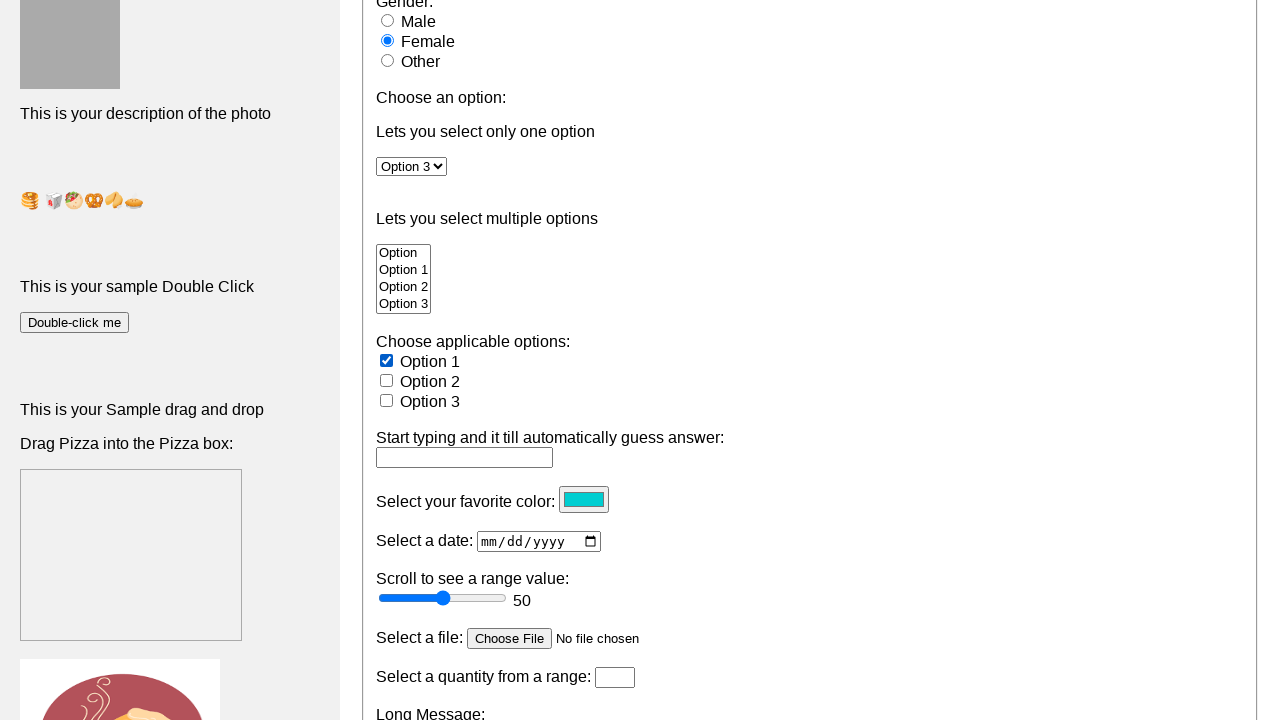

Checked second checkbox (option2) at (386, 380) on input[name='option2']
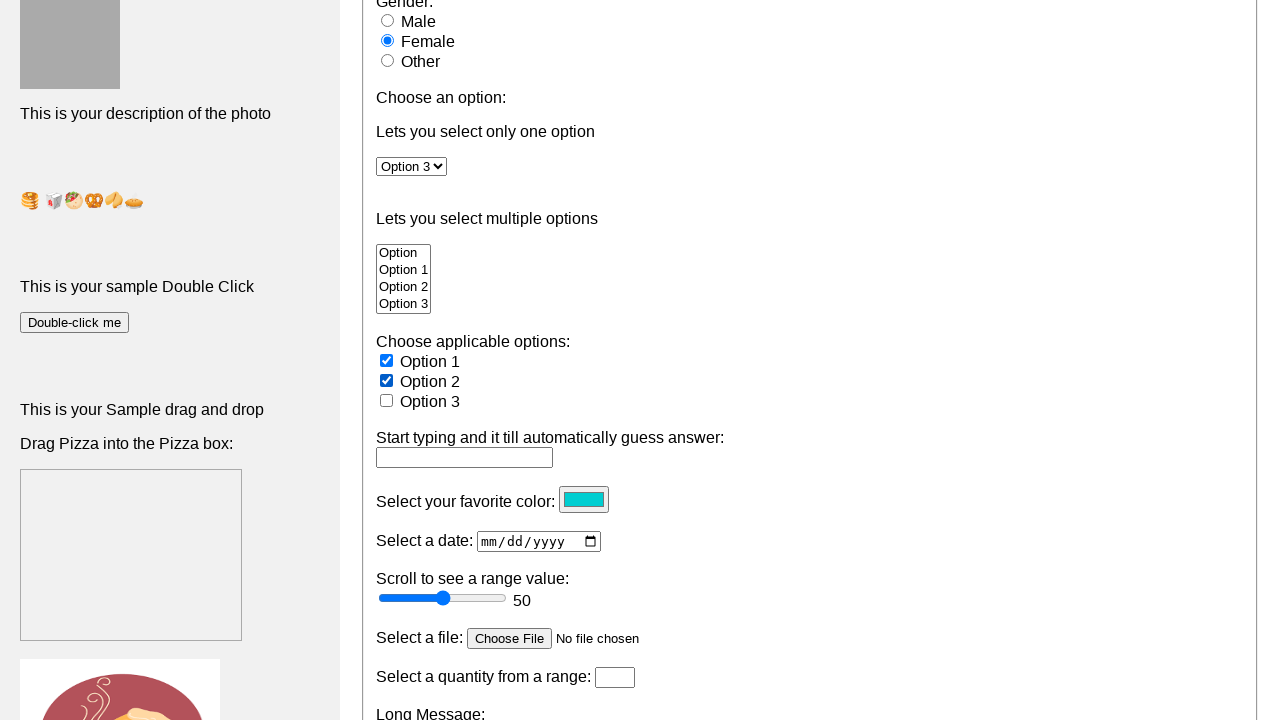

Clicked submit button to complete form submission at (404, 361) on button.btn.btn-success
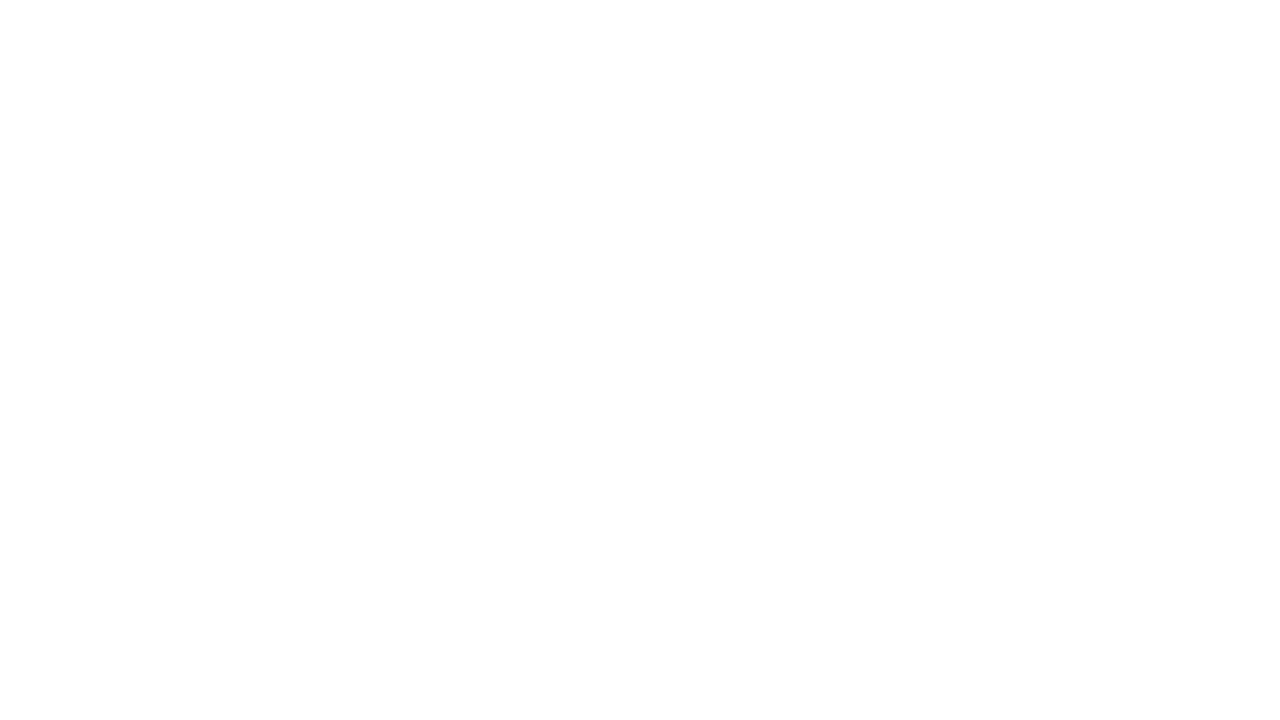

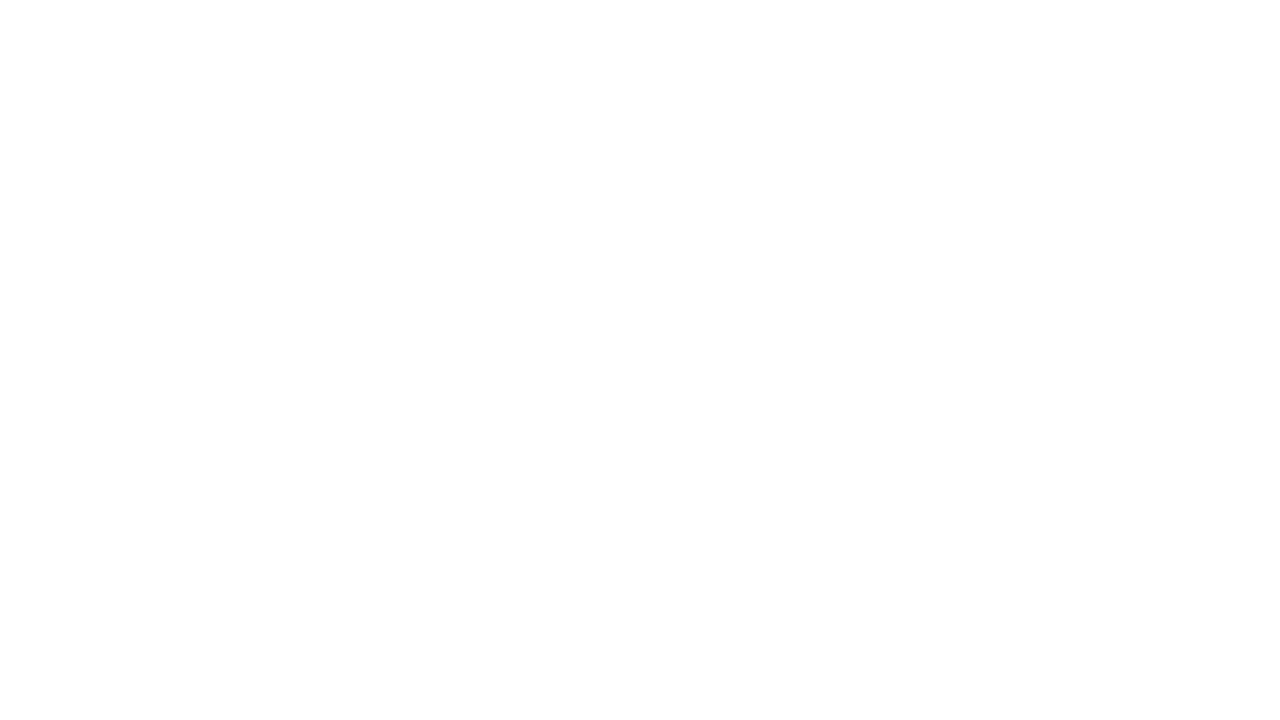